Searches for fire stations in Seoul by entering a search term, clicking search button, and navigating through paginated results

Starting URL: https://www.nfa.go.kr/nfa/introduce/status/firestationidfo

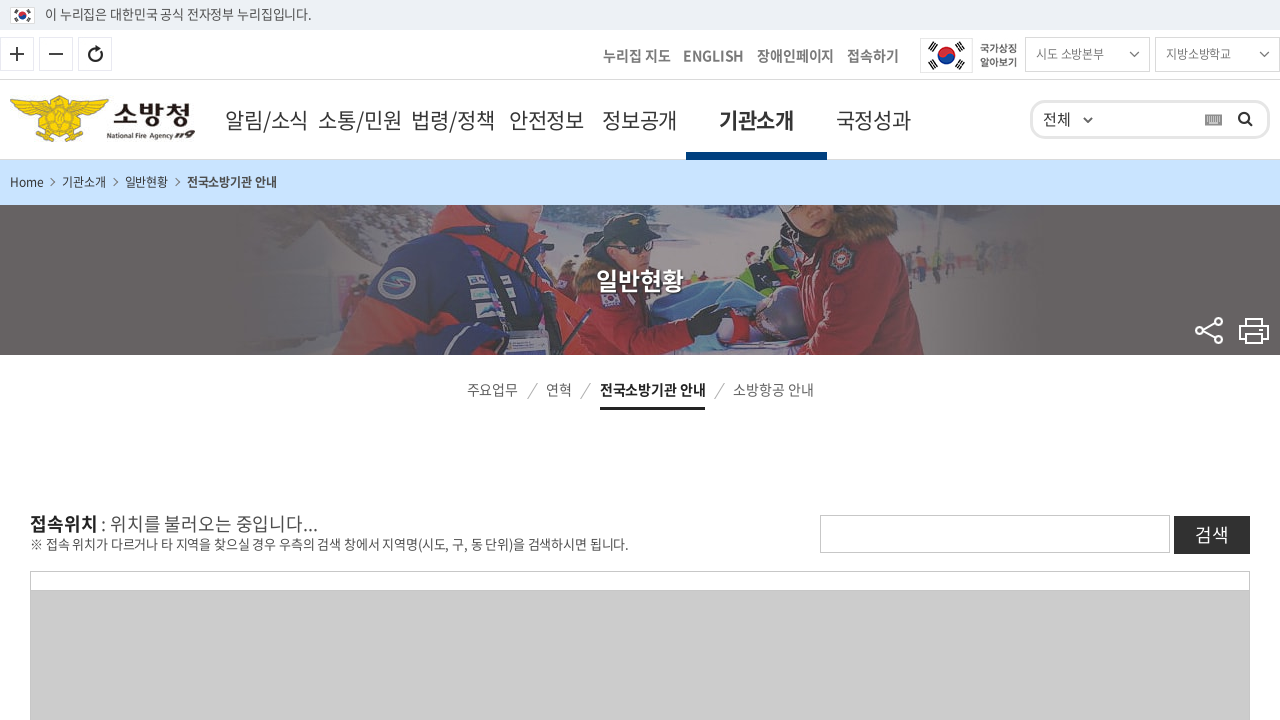

Waited for page to load (3 seconds)
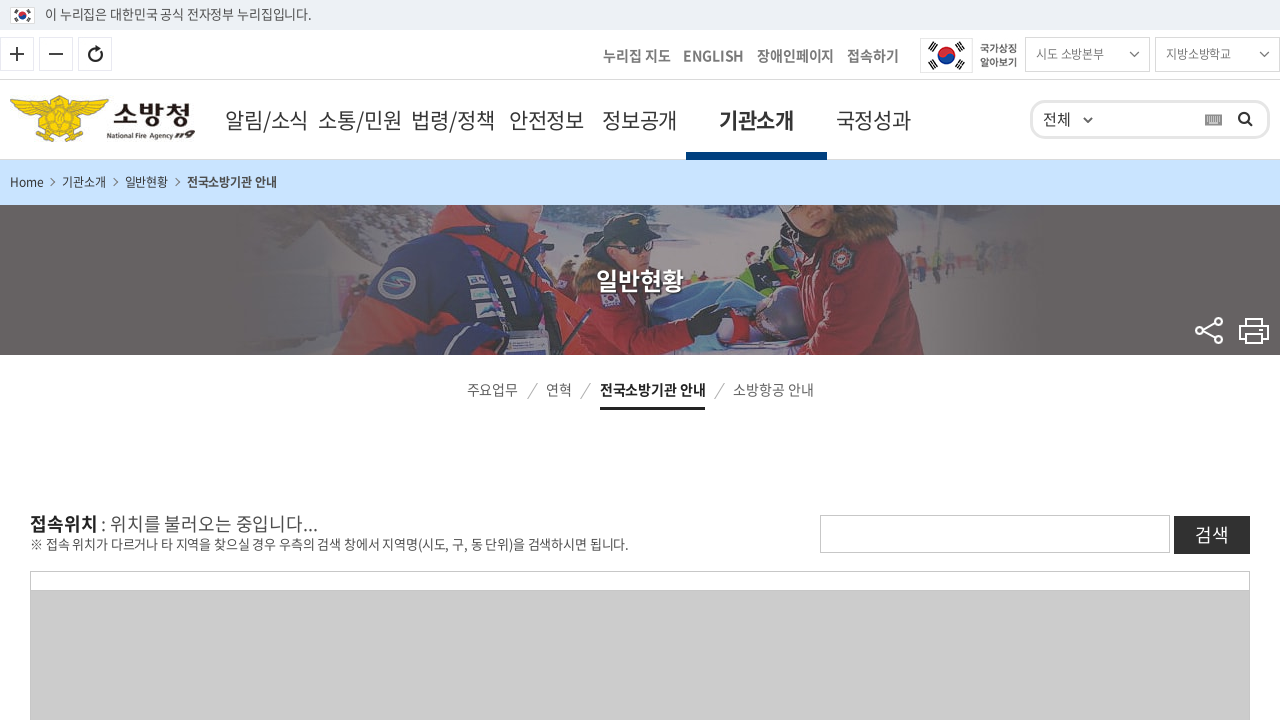

Entered search term '서울' in search box on #searchKeyword
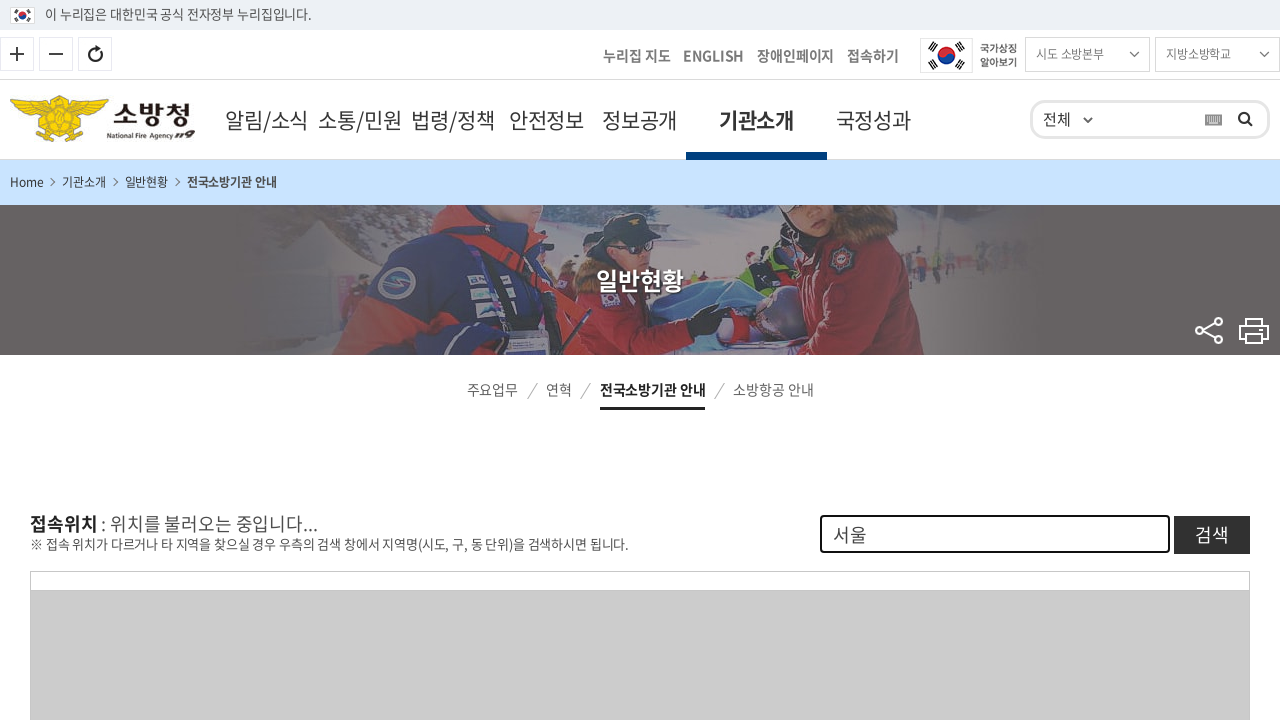

Clicked search button at (1212, 534) on #fsSearchBtn
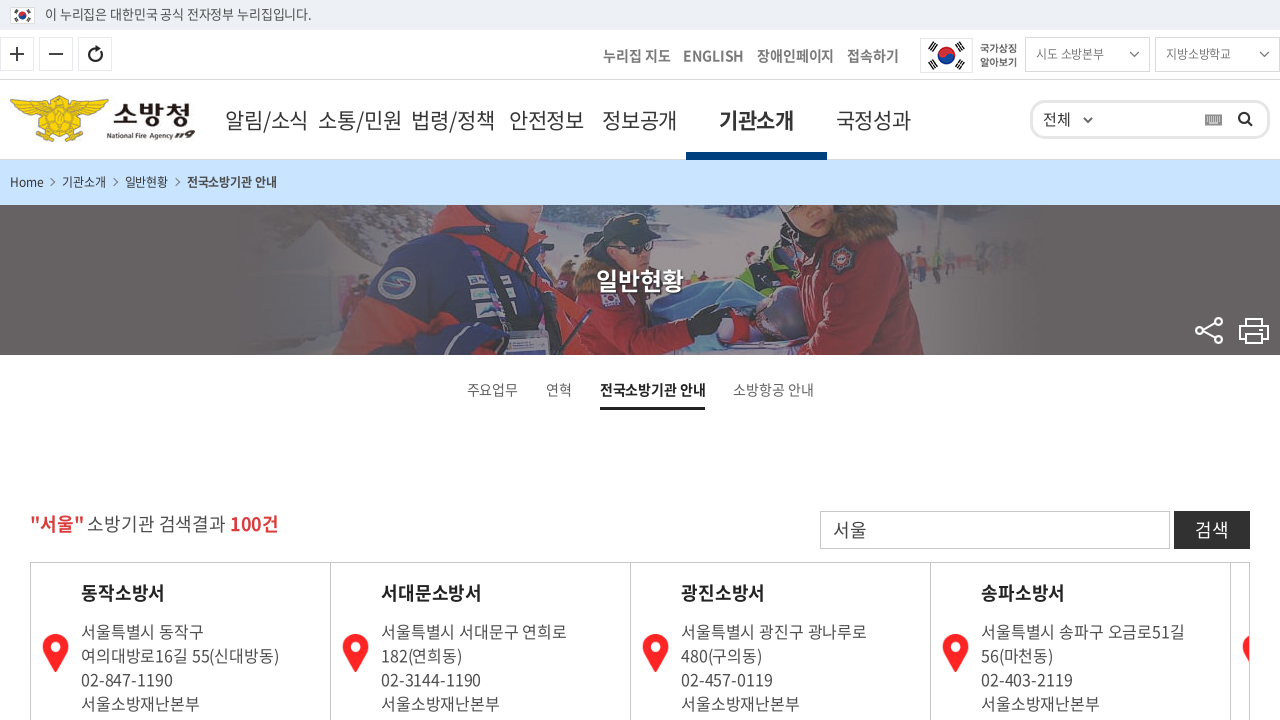

Waited for search results to load (2 seconds)
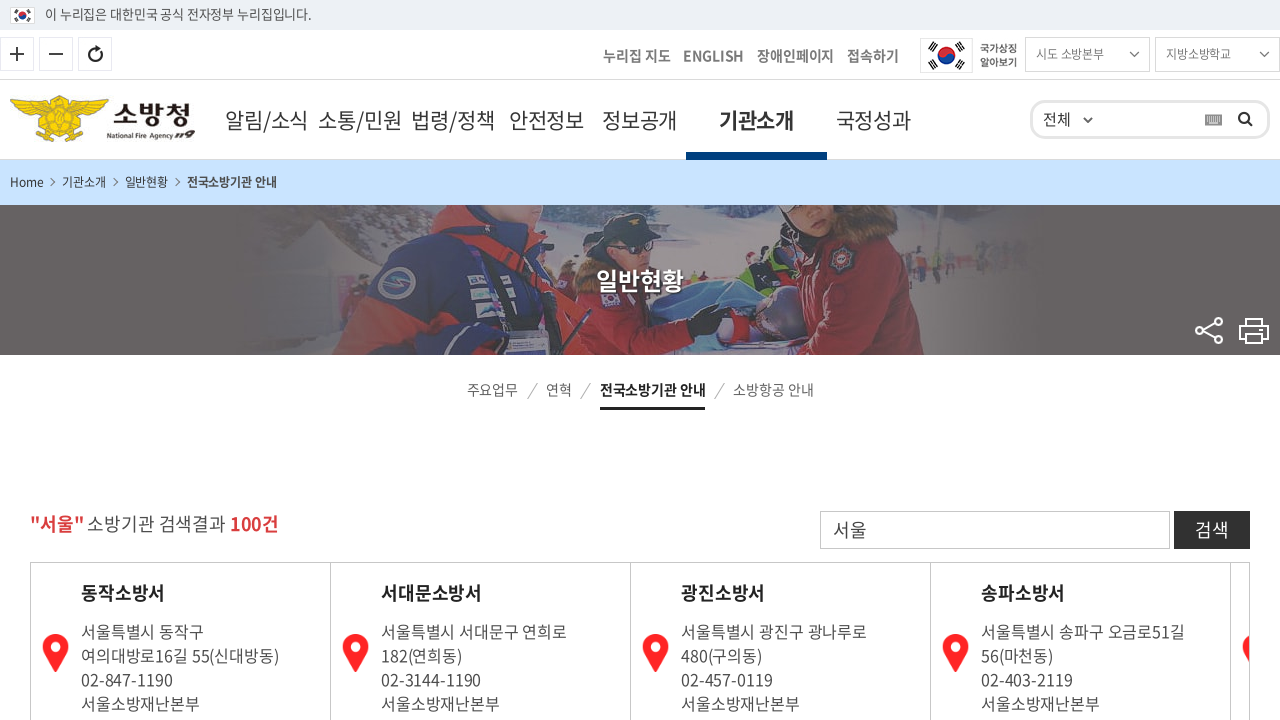

Retrieved total number of results: 100건
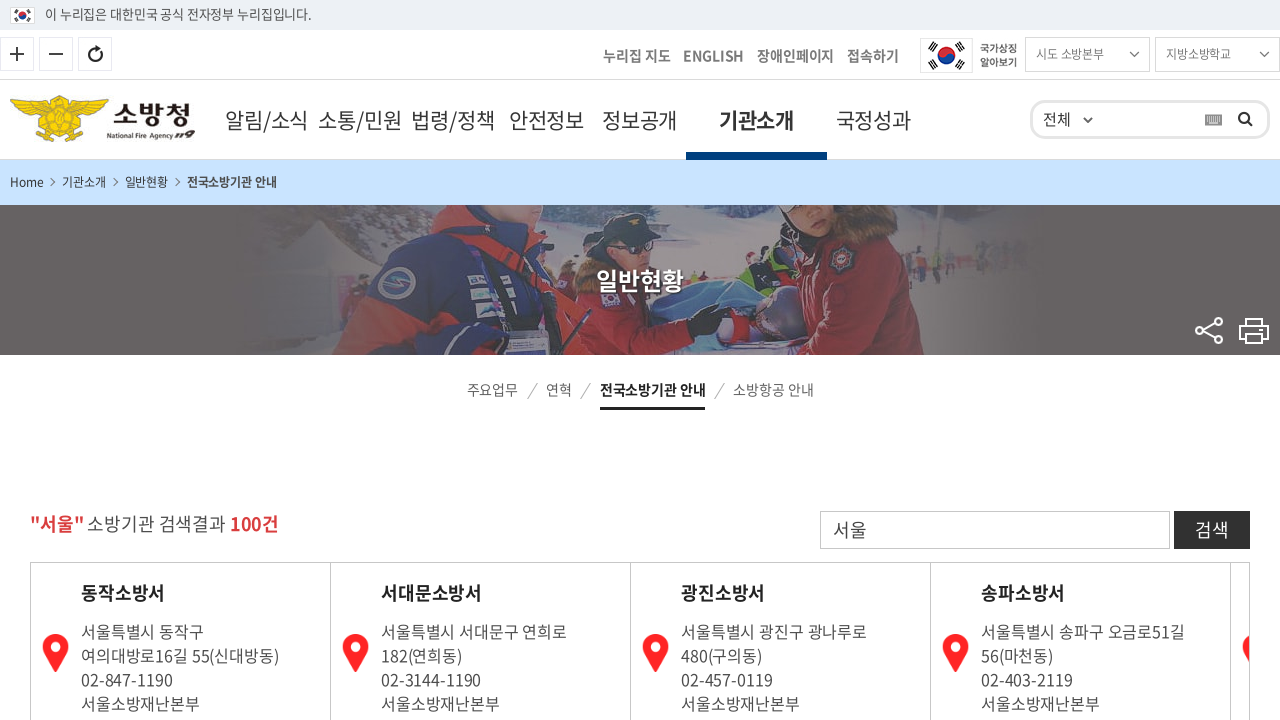

Station list loaded on page 1
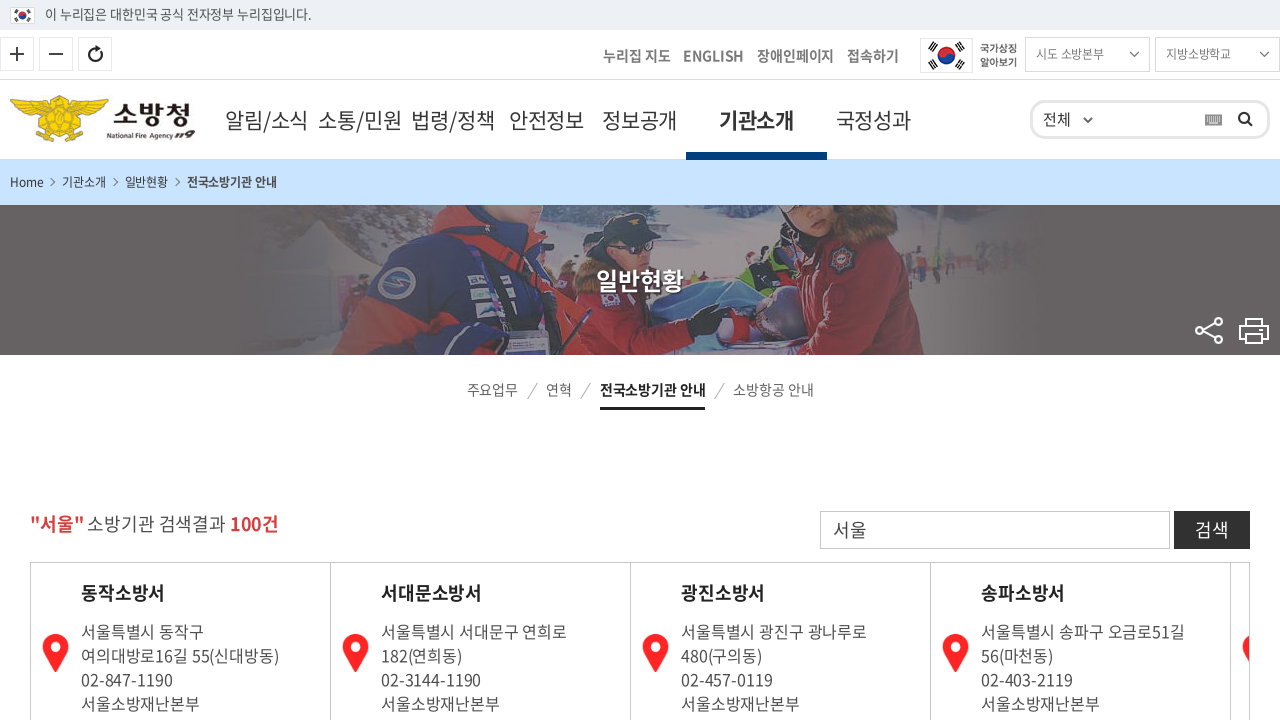

Clicked page 4 in pagination (even page navigation) at (658, 360) on //*[@id="listForm"]/div/section/ul/li[1]/div/div/ul/li[4]/a
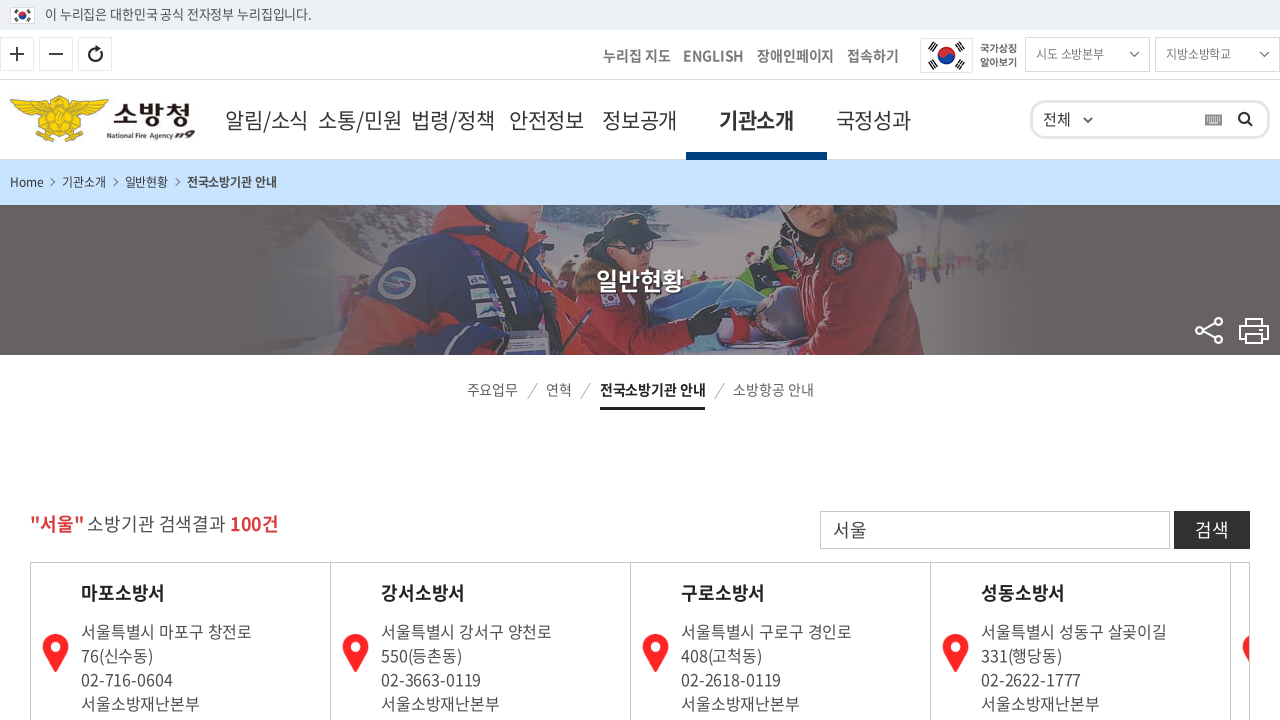

Waited for new page to load (1 second)
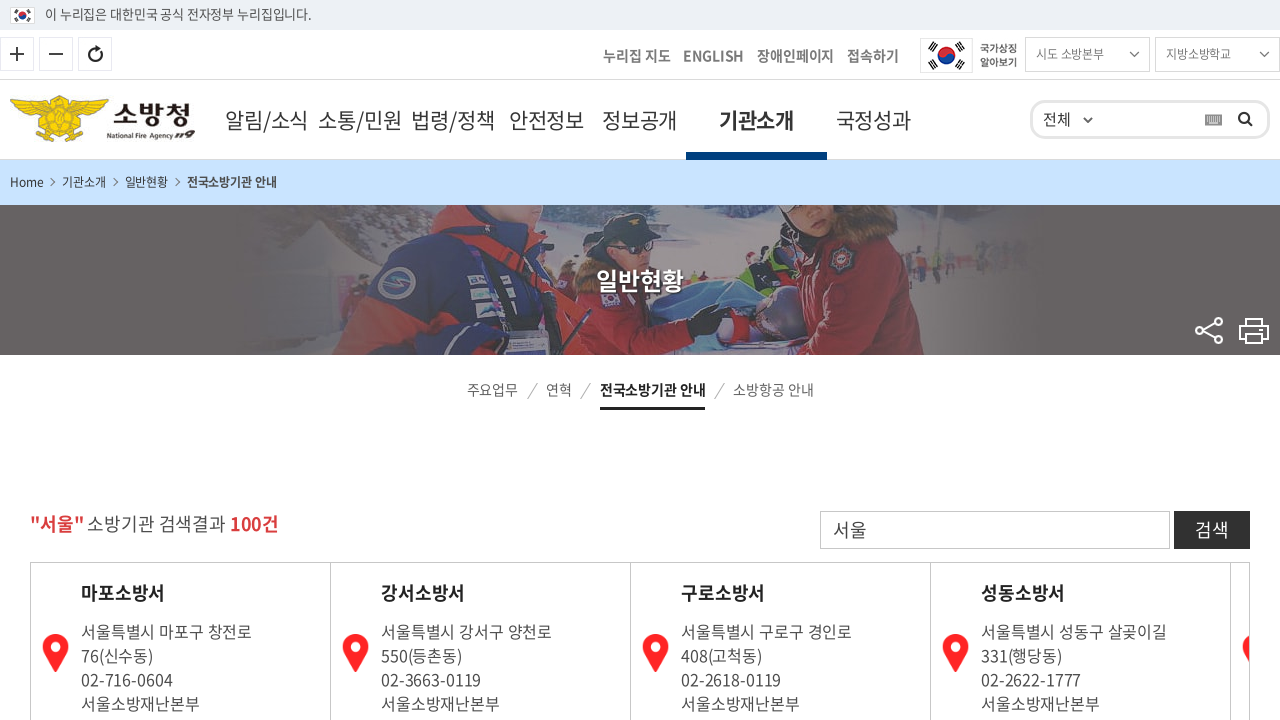

Station list loaded on page 2
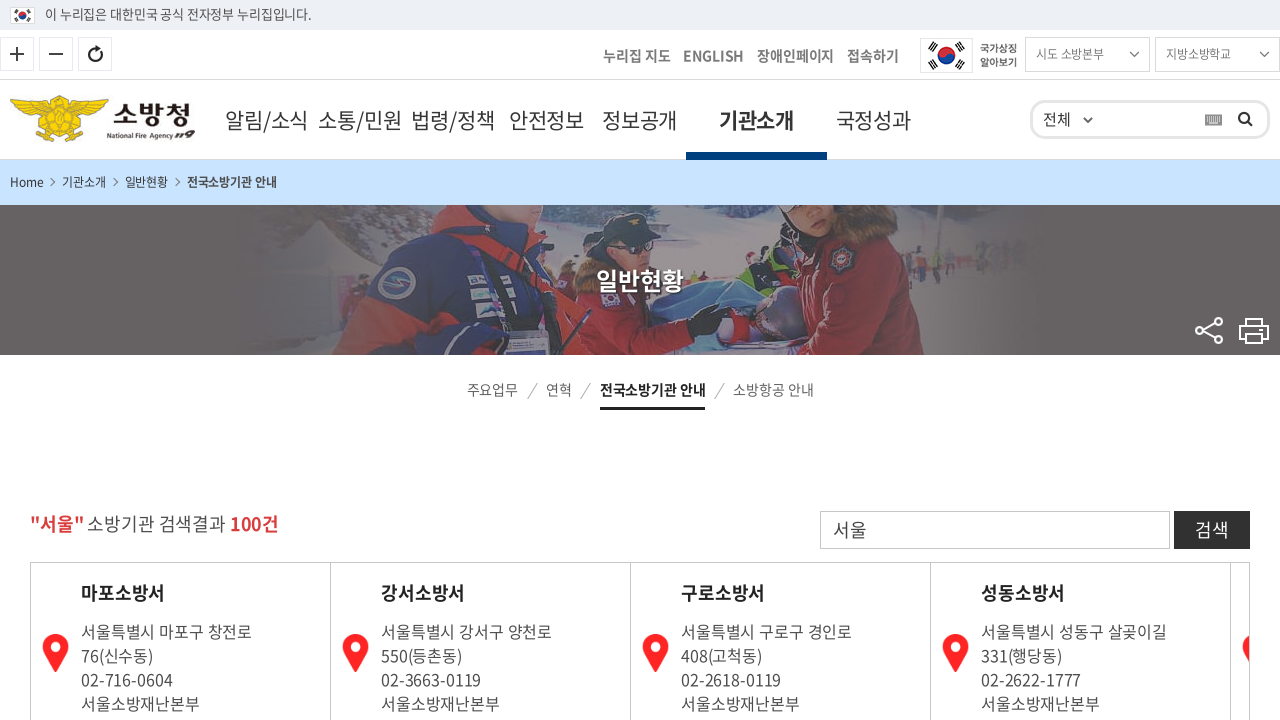

Clicked next page button to navigate to page 3 at (694, 360) on .next_page
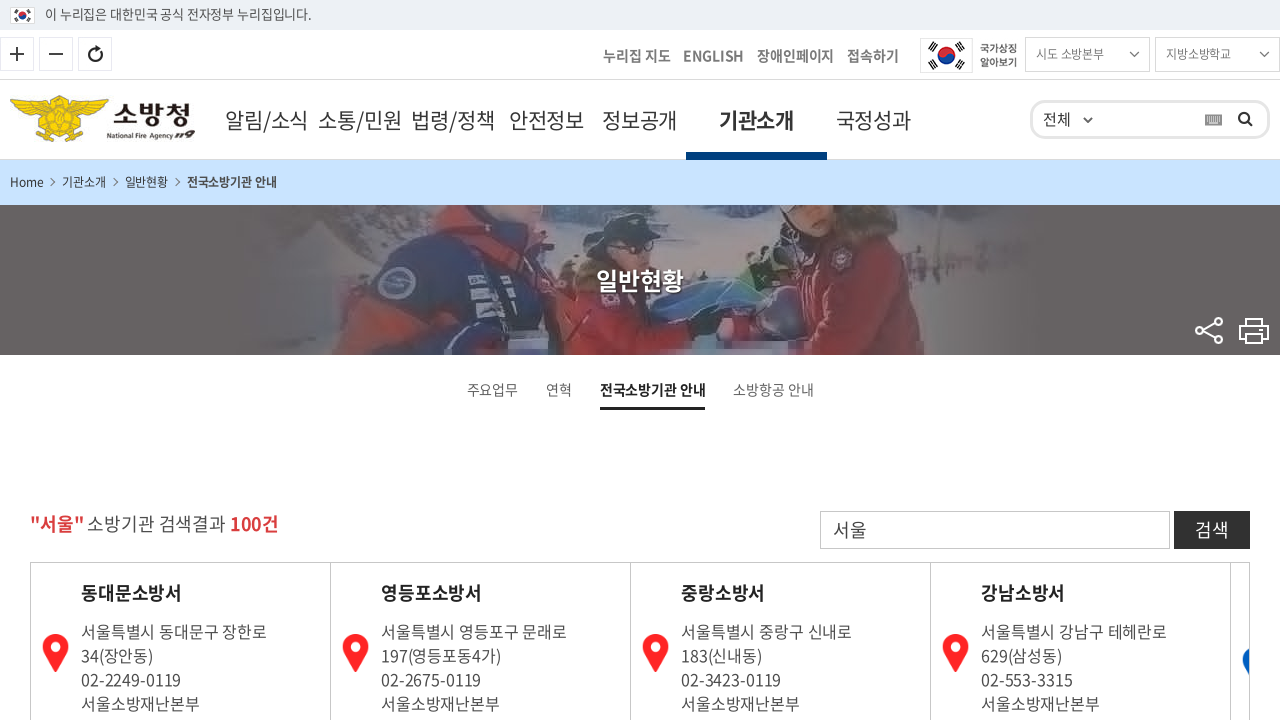

Waited for new page to load (1 second)
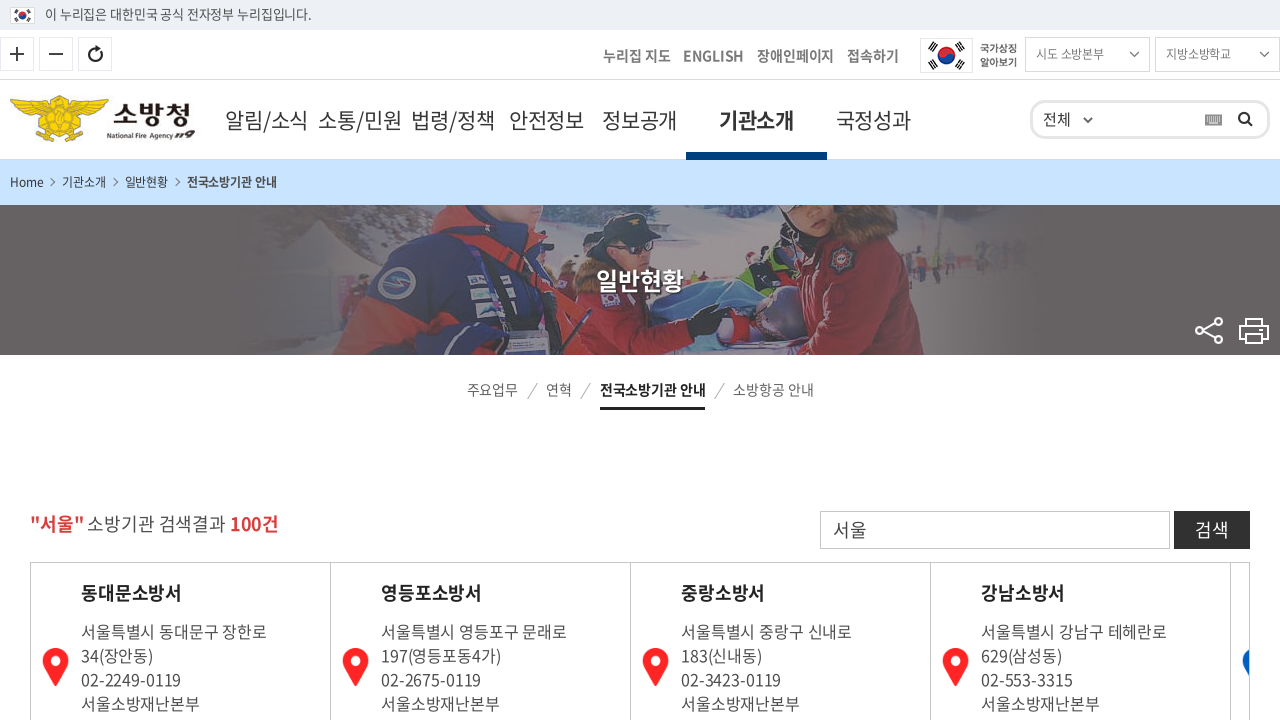

Station list loaded on page 3
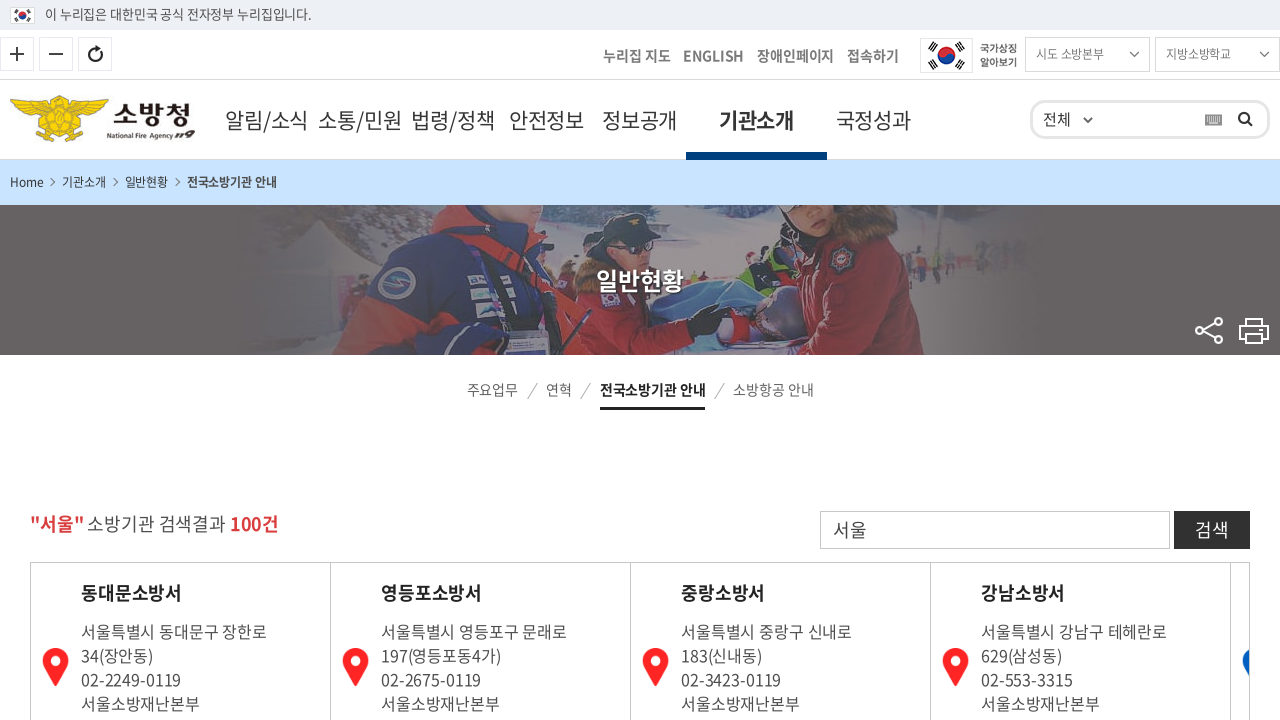

Clicked page 4 in pagination (even page navigation) at (658, 360) on //*[@id="listForm"]/div/section/ul/li[1]/div/div/ul/li[4]/a
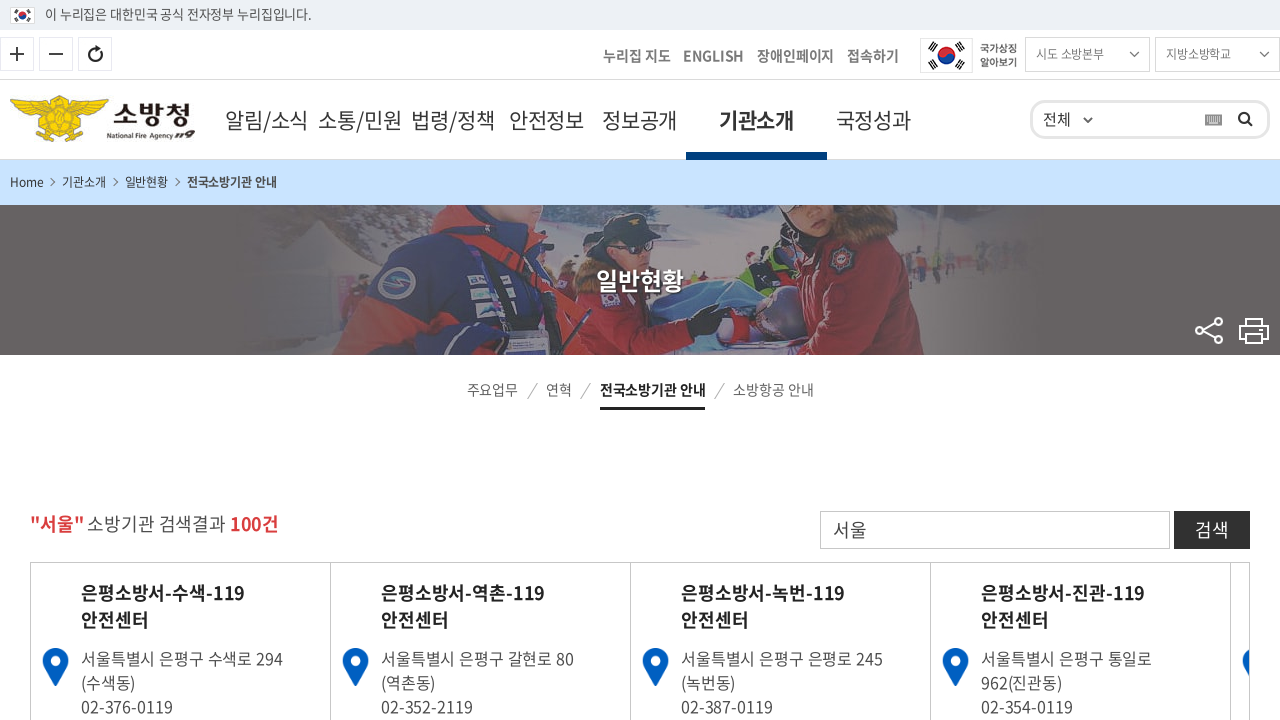

Waited for new page to load (1 second)
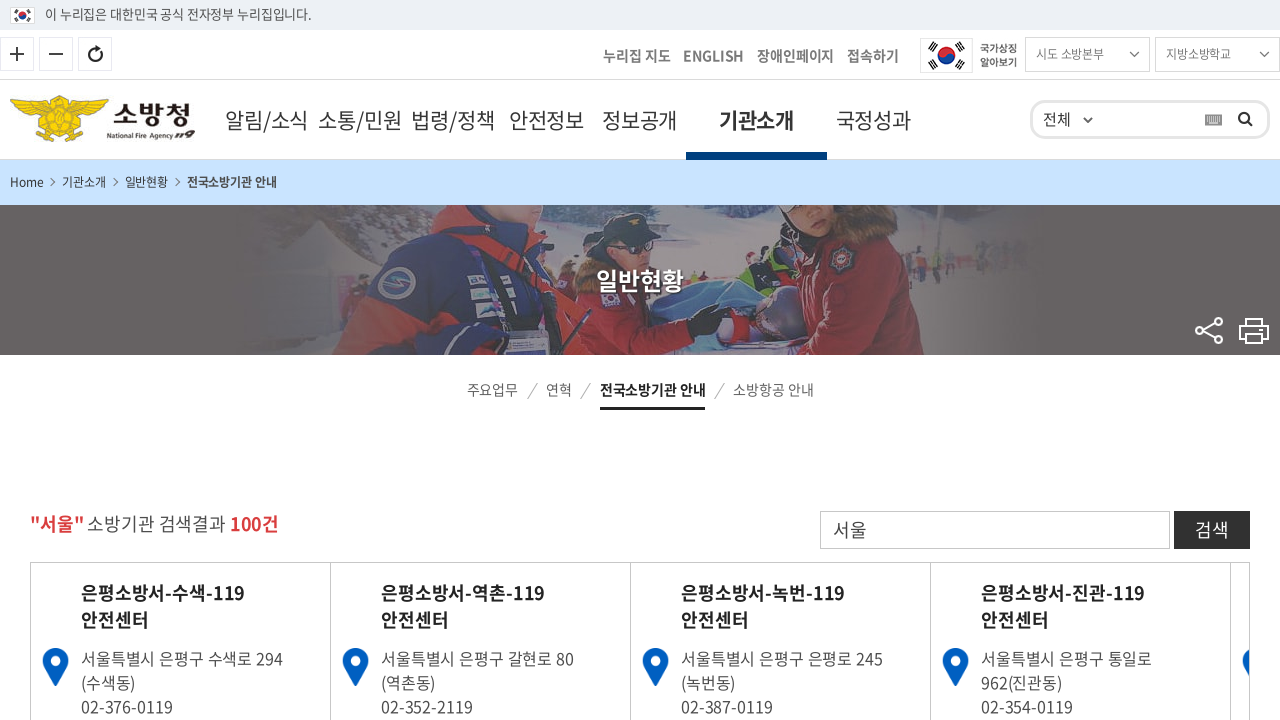

Station list loaded on page 4
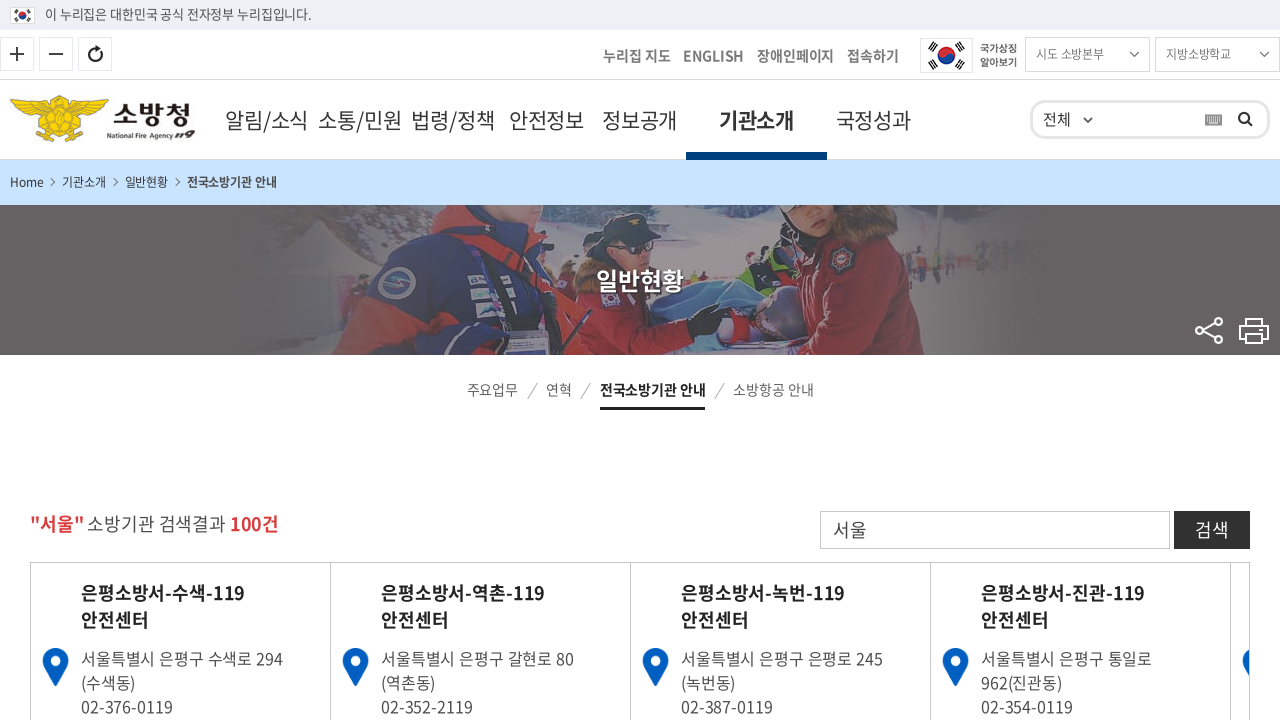

Clicked next page button to navigate to page 5 at (694, 360) on .next_page
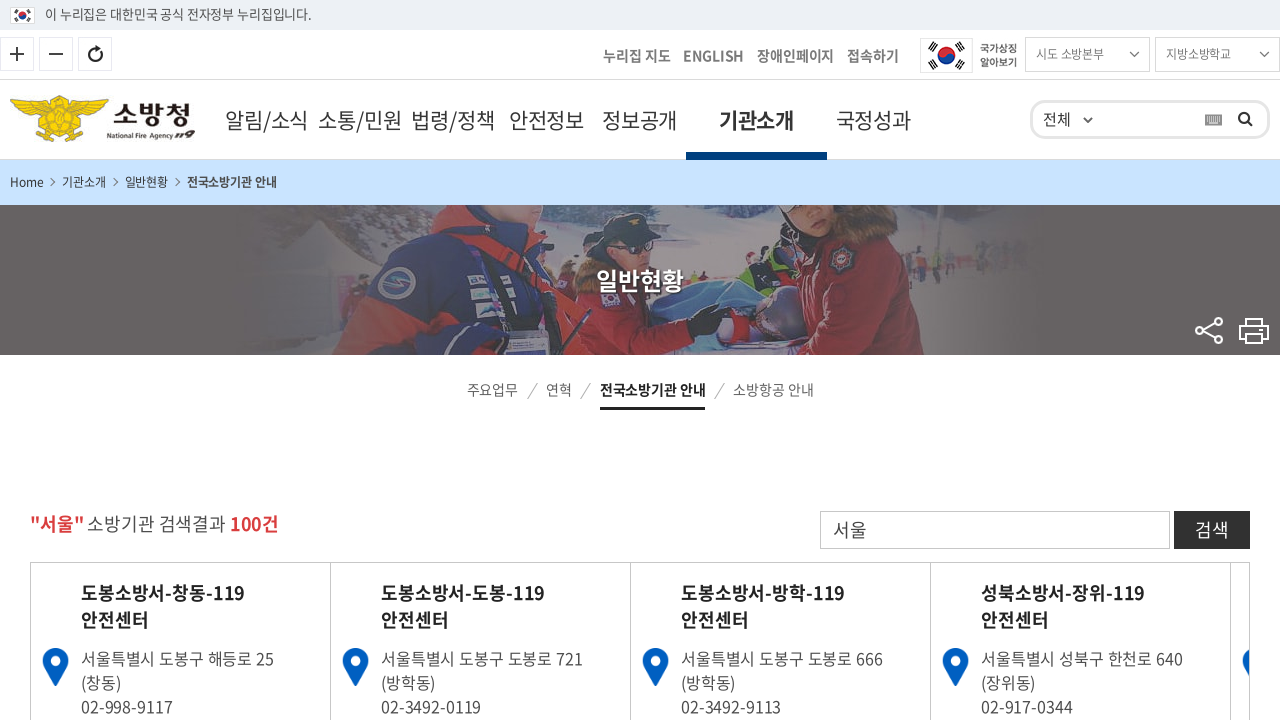

Waited for new page to load (1 second)
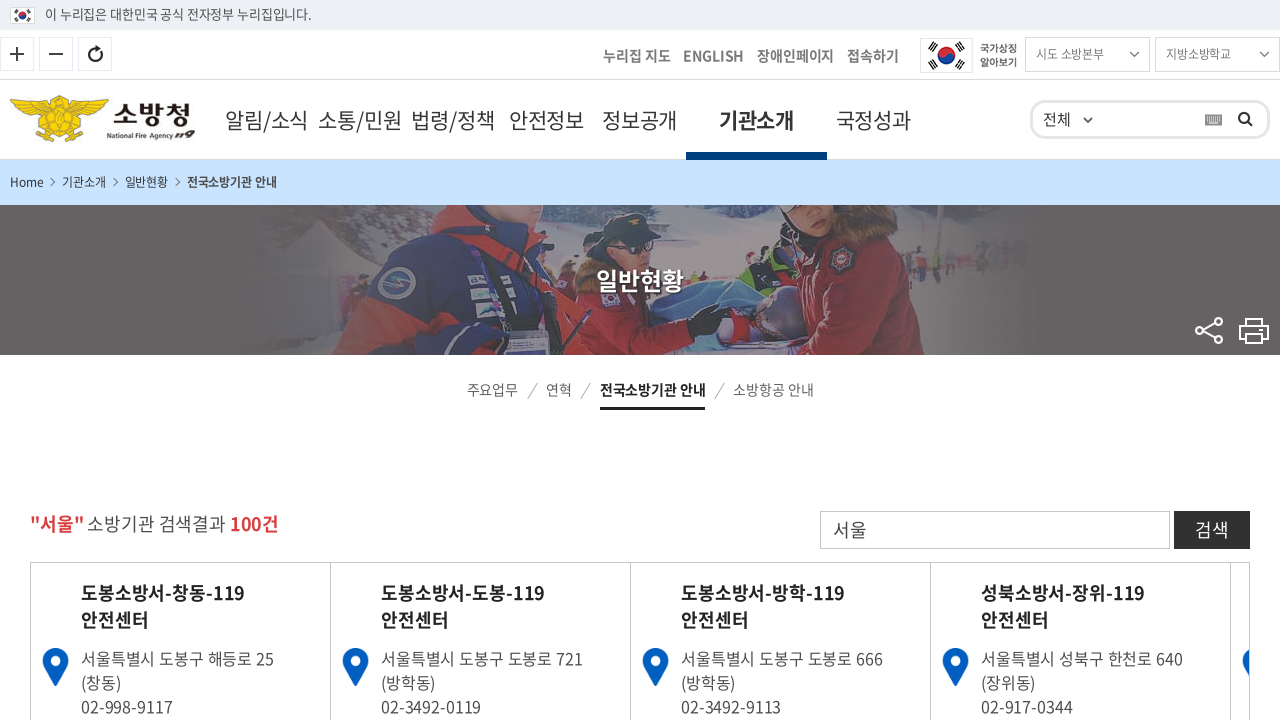

Station list loaded on page 5
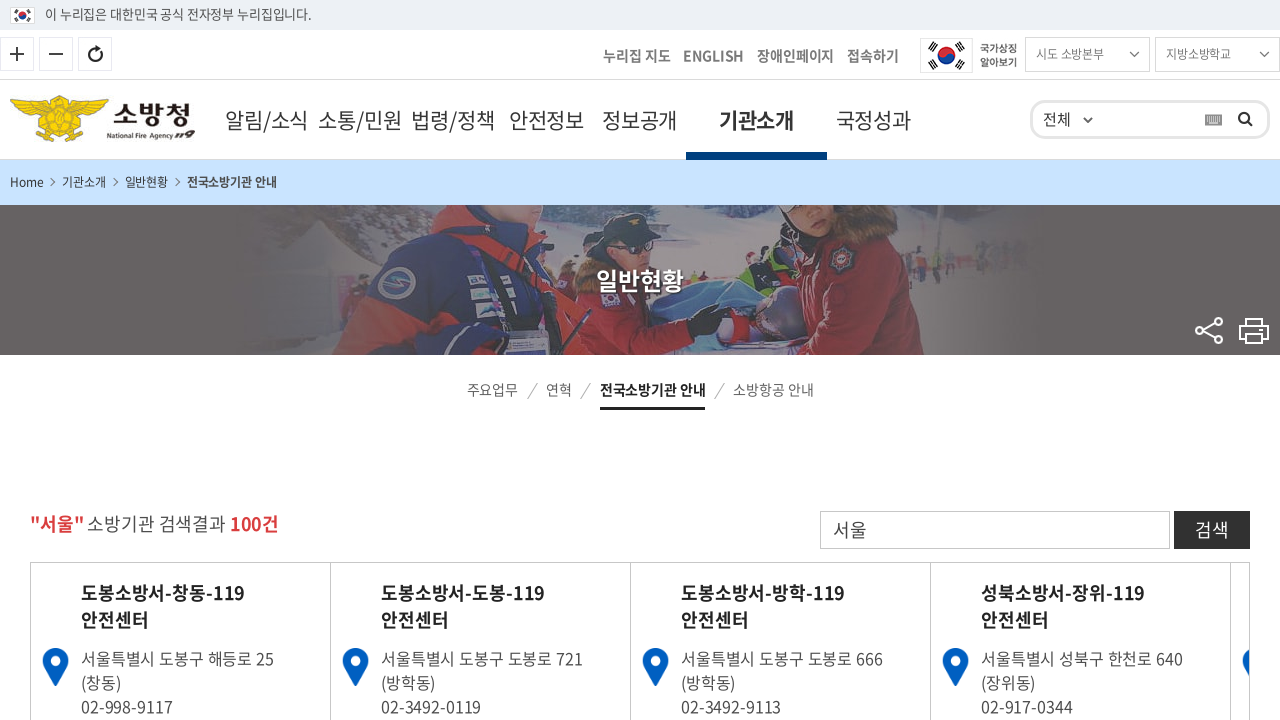

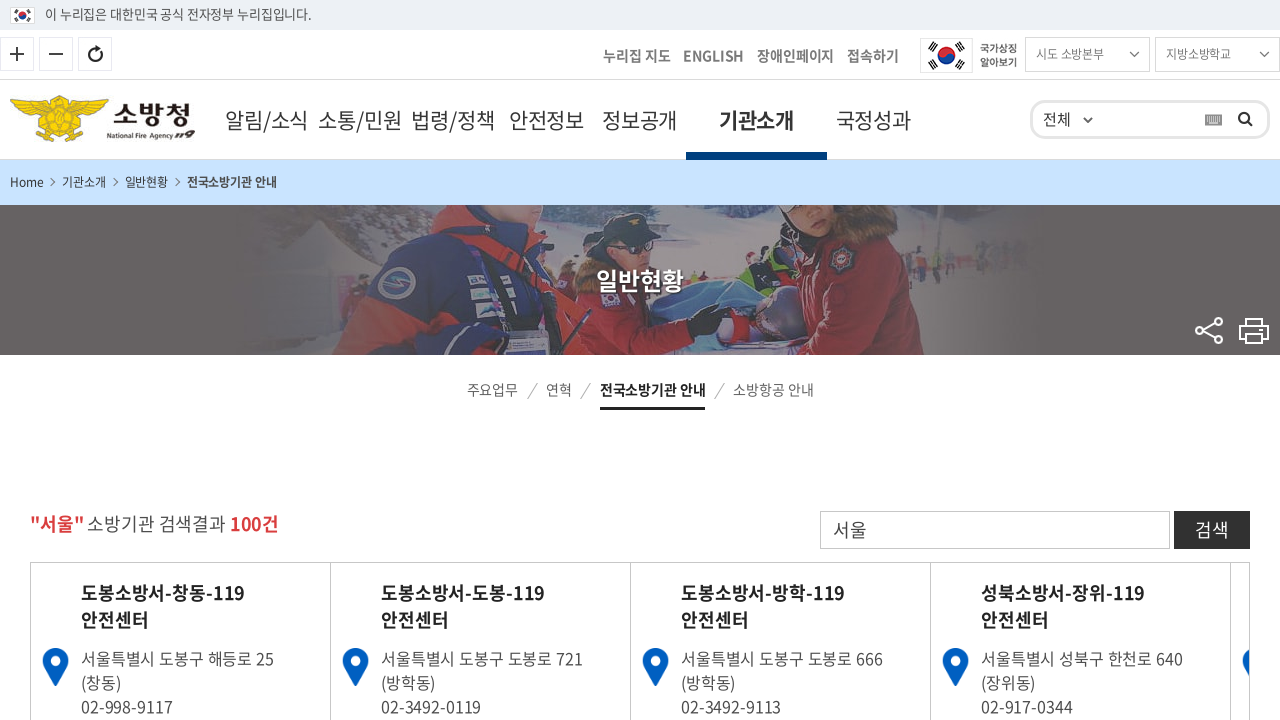